Tests clicking the new tab button which opens a new browser tab

Starting URL: https://demoqa.com/browser-windows

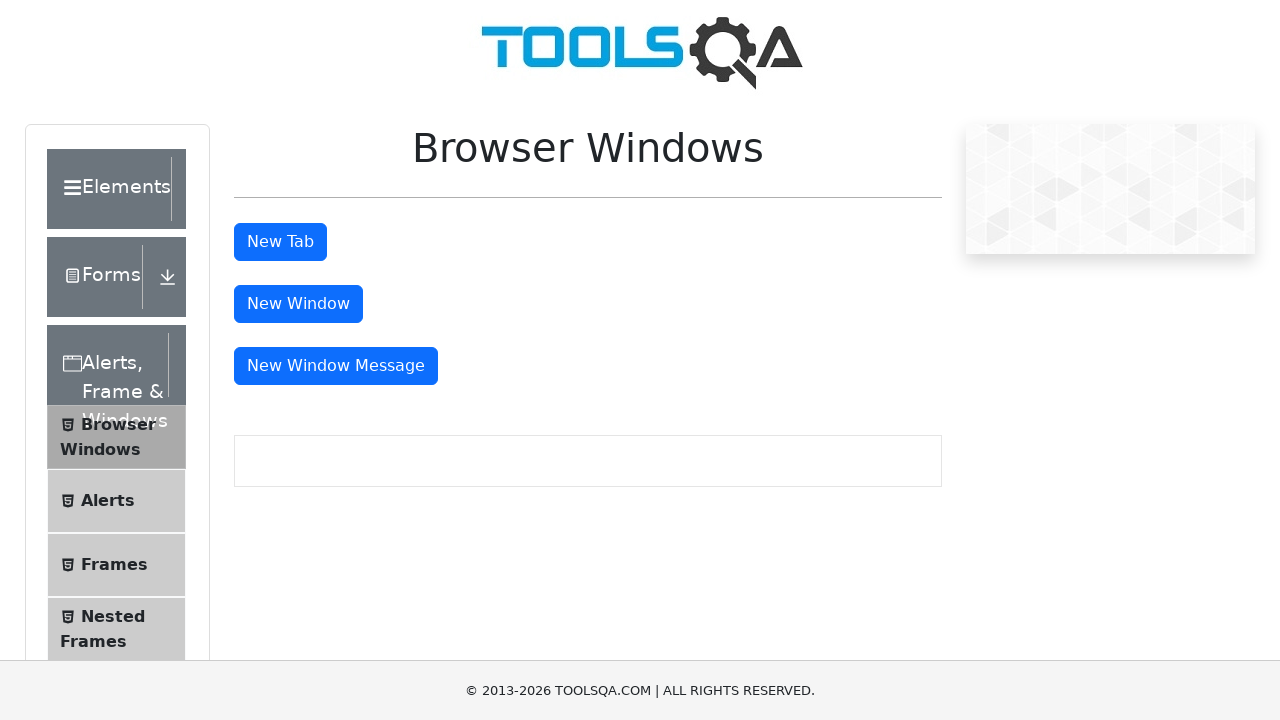

Clicked the new tab button at (280, 242) on #tabButton
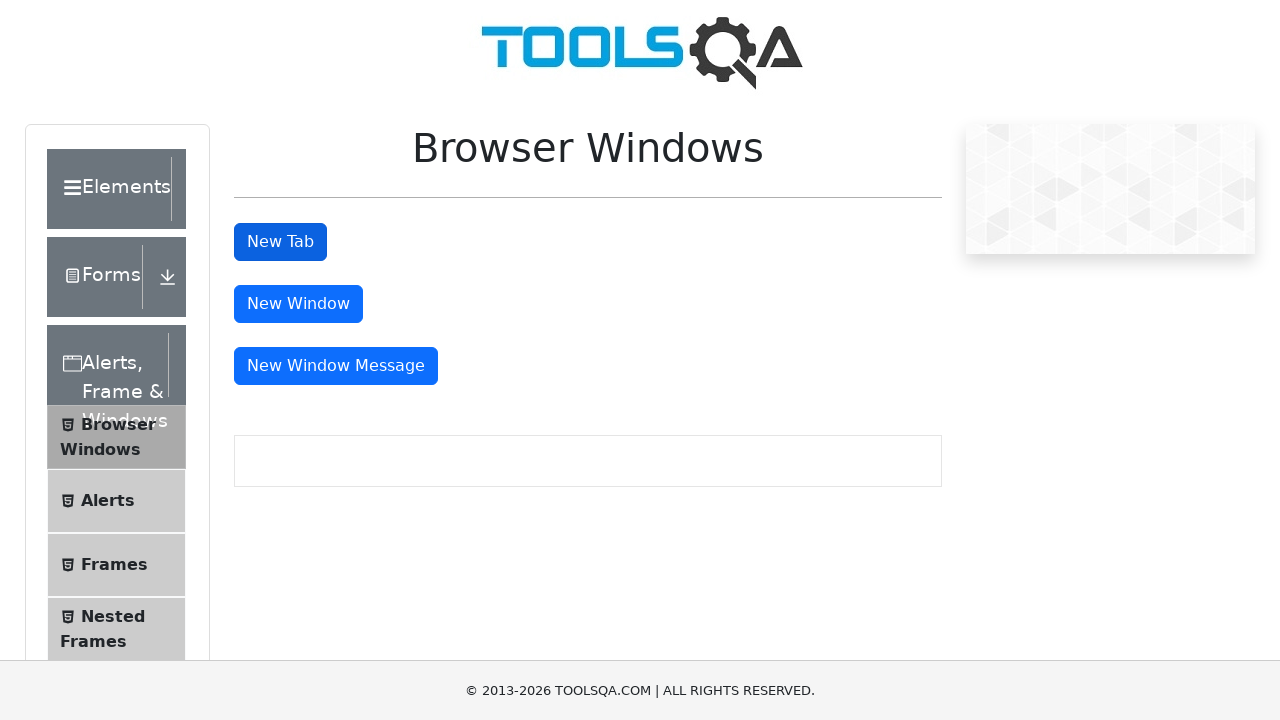

New tab opened and page object captured
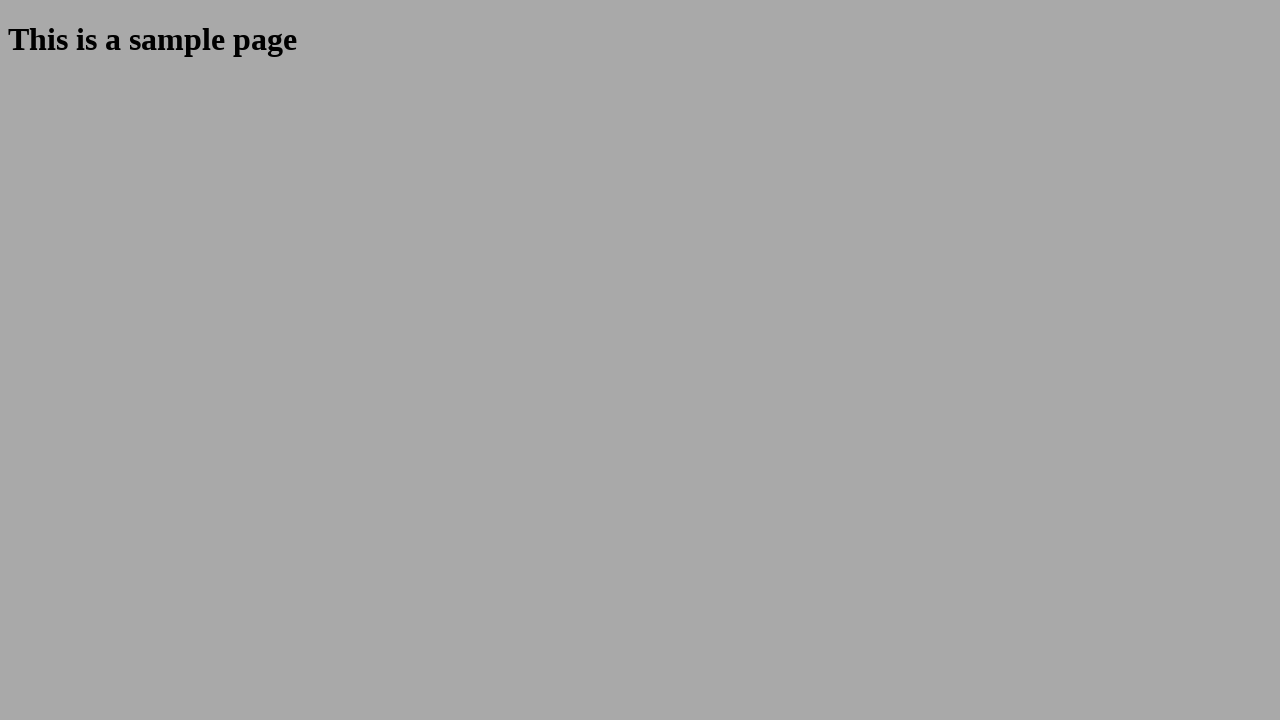

New tab finished loading
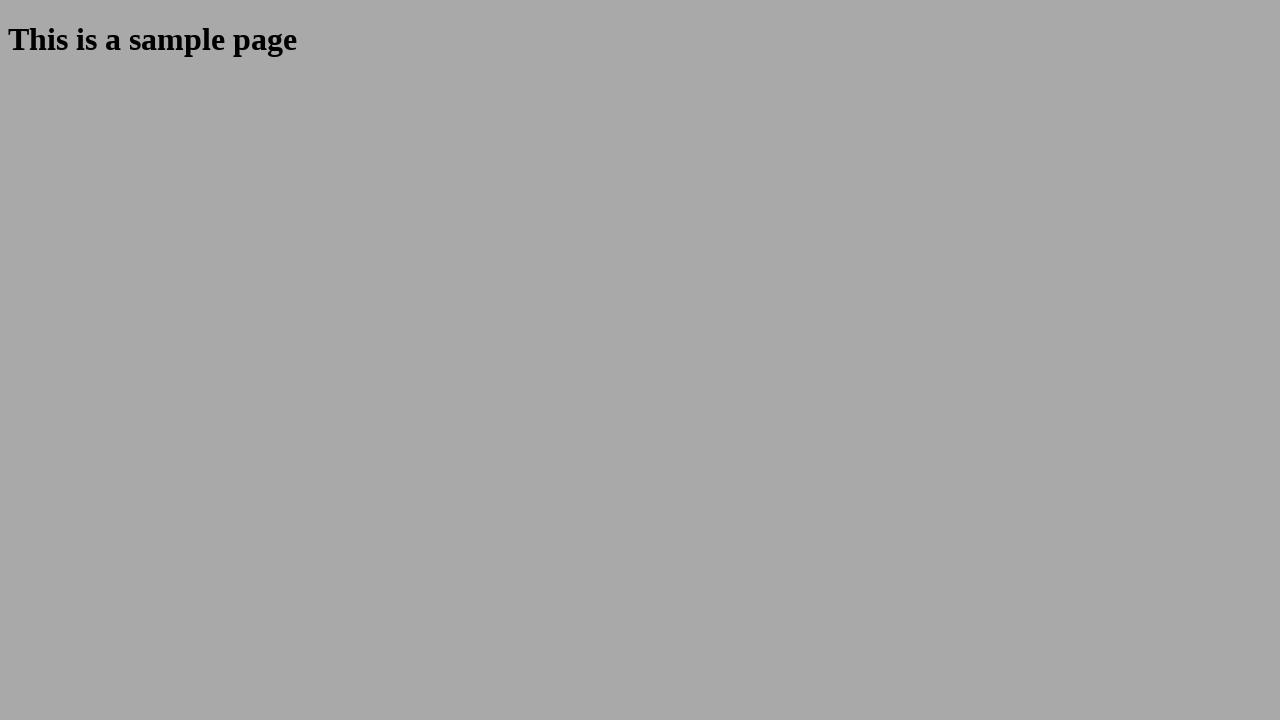

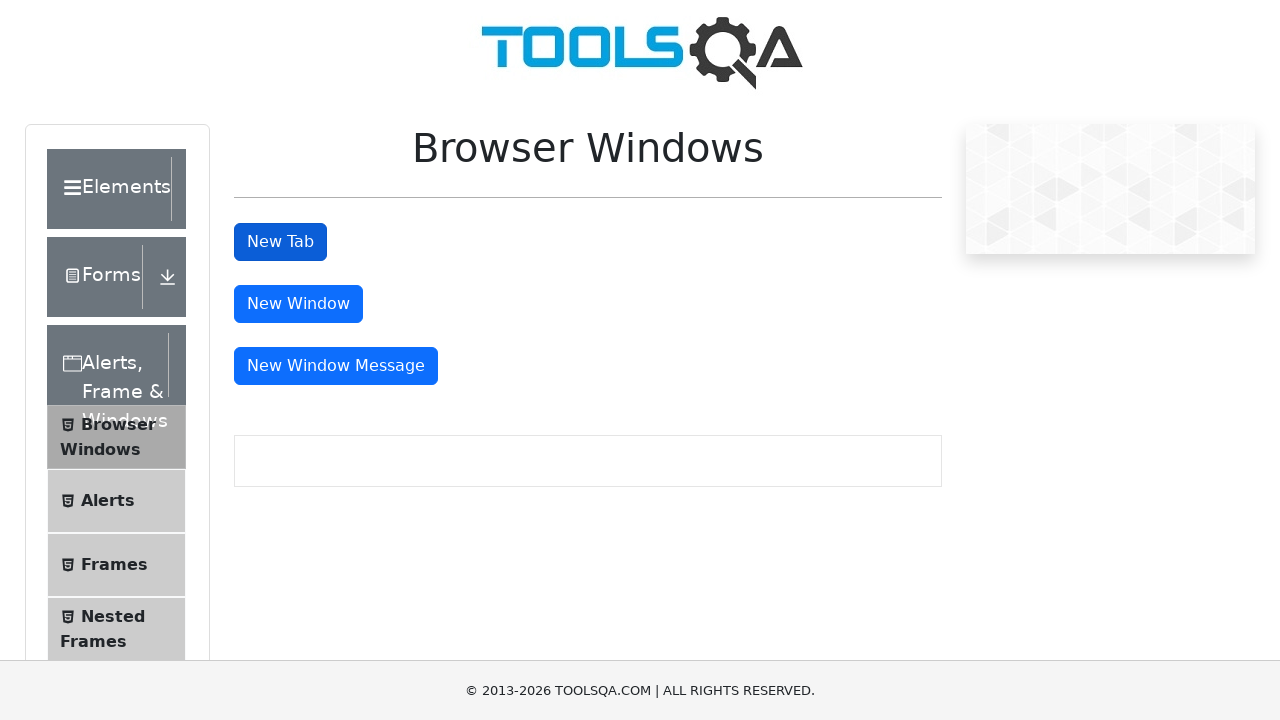